Tests window handling functionality by clicking a link that opens a new window, verifying content in the new window, closing it, and then verifying content in the original window.

Starting URL: https://the-internet.herokuapp.com/windows

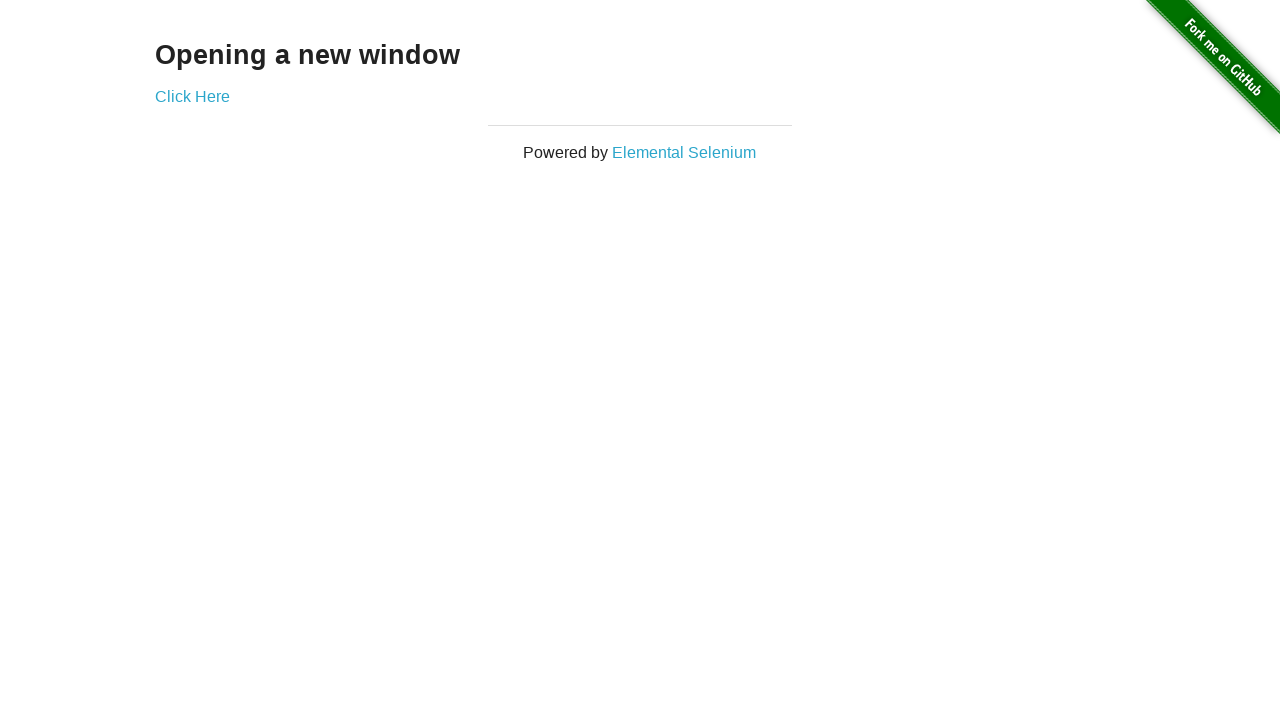

Clicked 'Click Here' link to open new window at (192, 96) on a:text('Click Here')
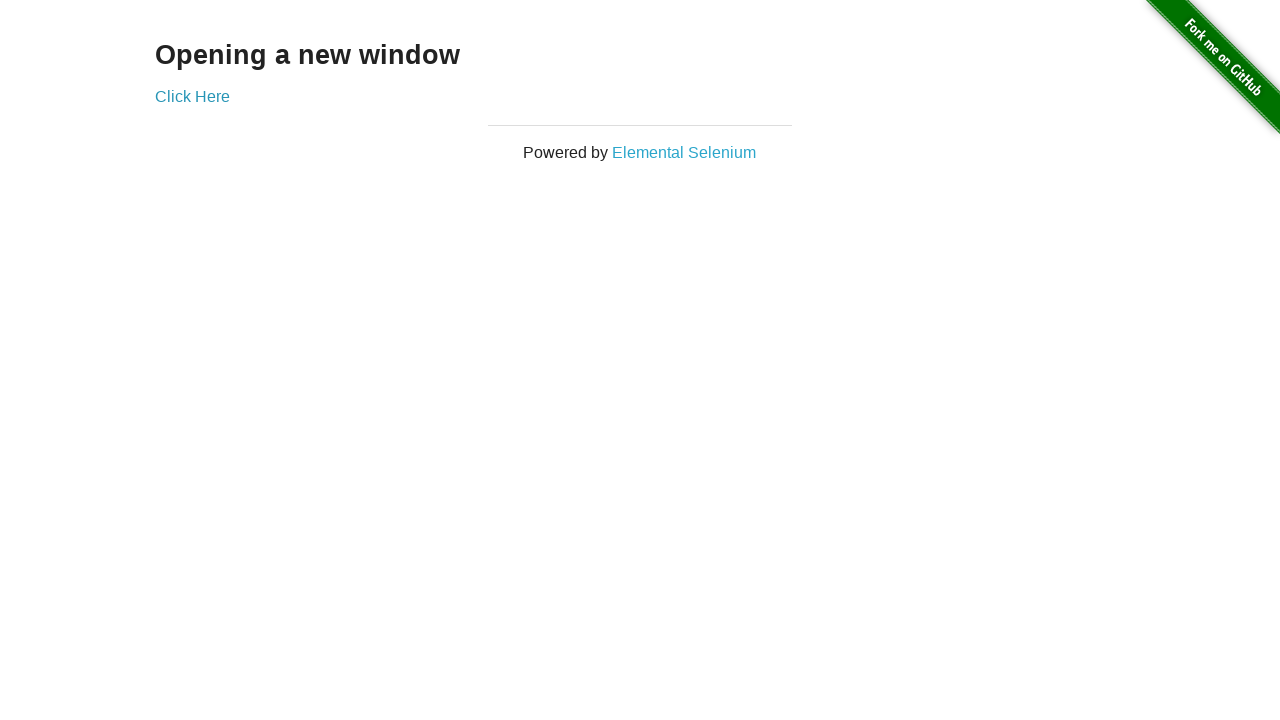

New window opened and captured
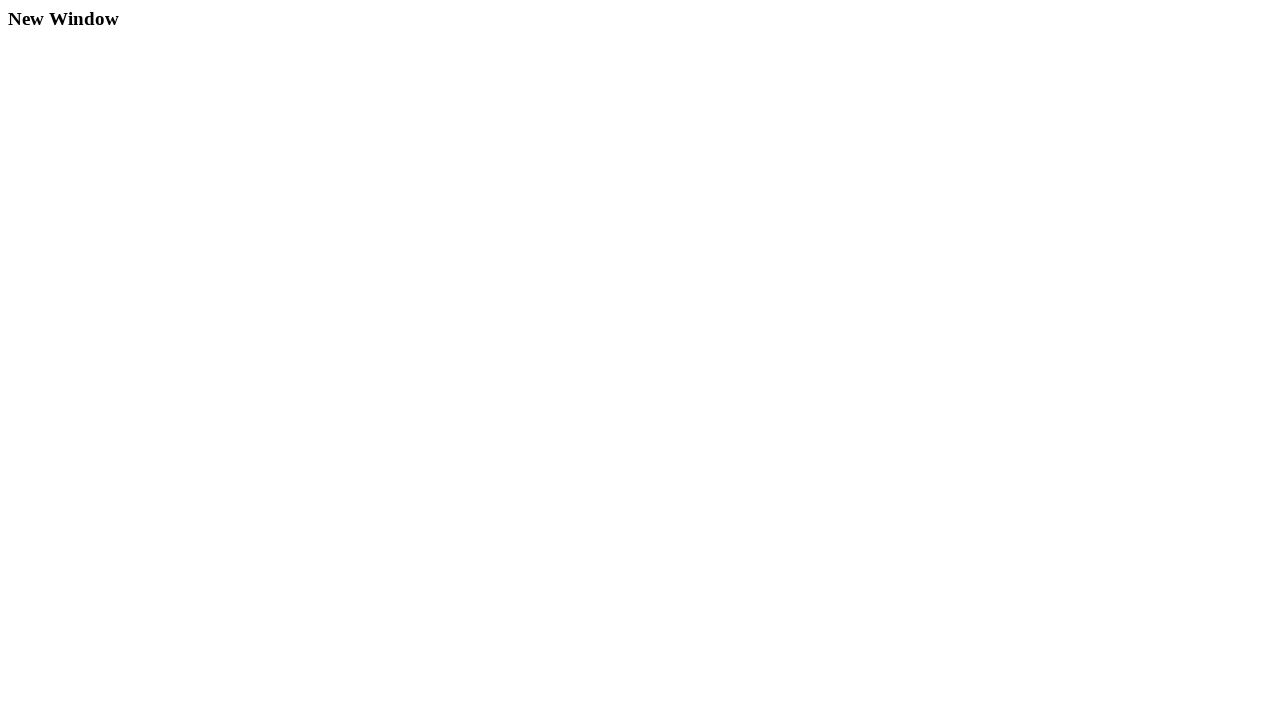

New window page load completed
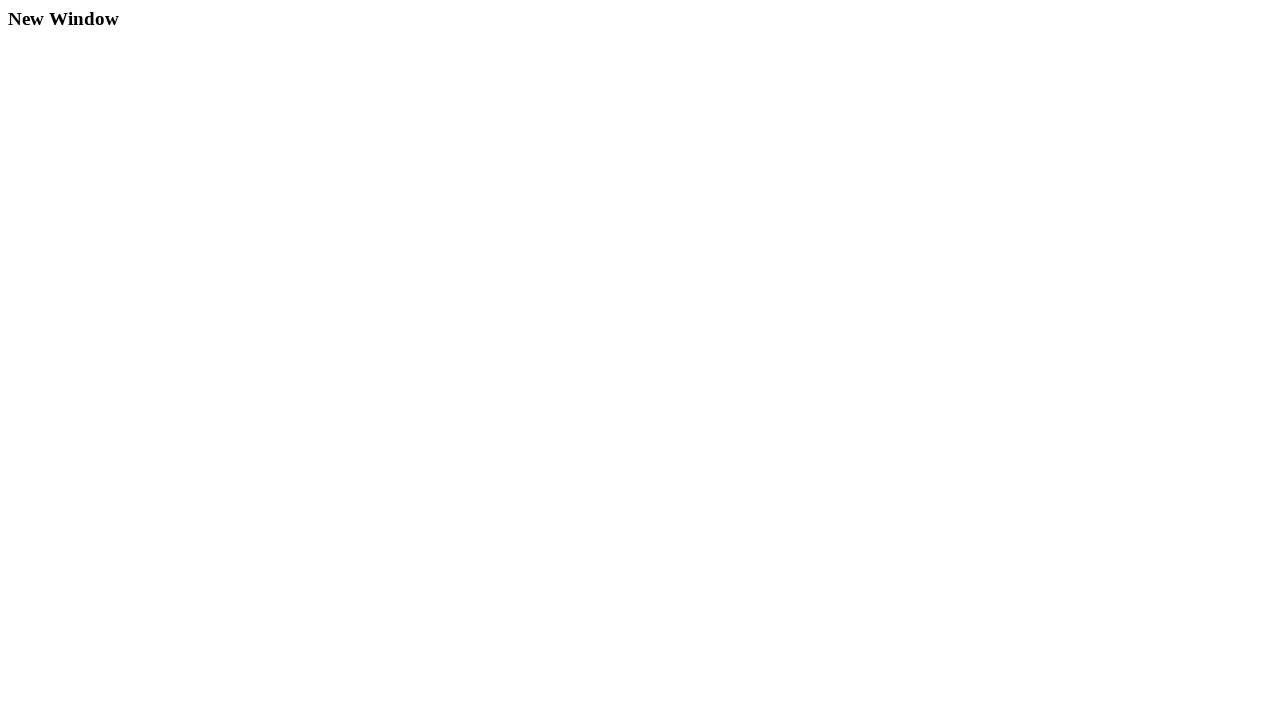

Verified new window contains heading 'New Window'
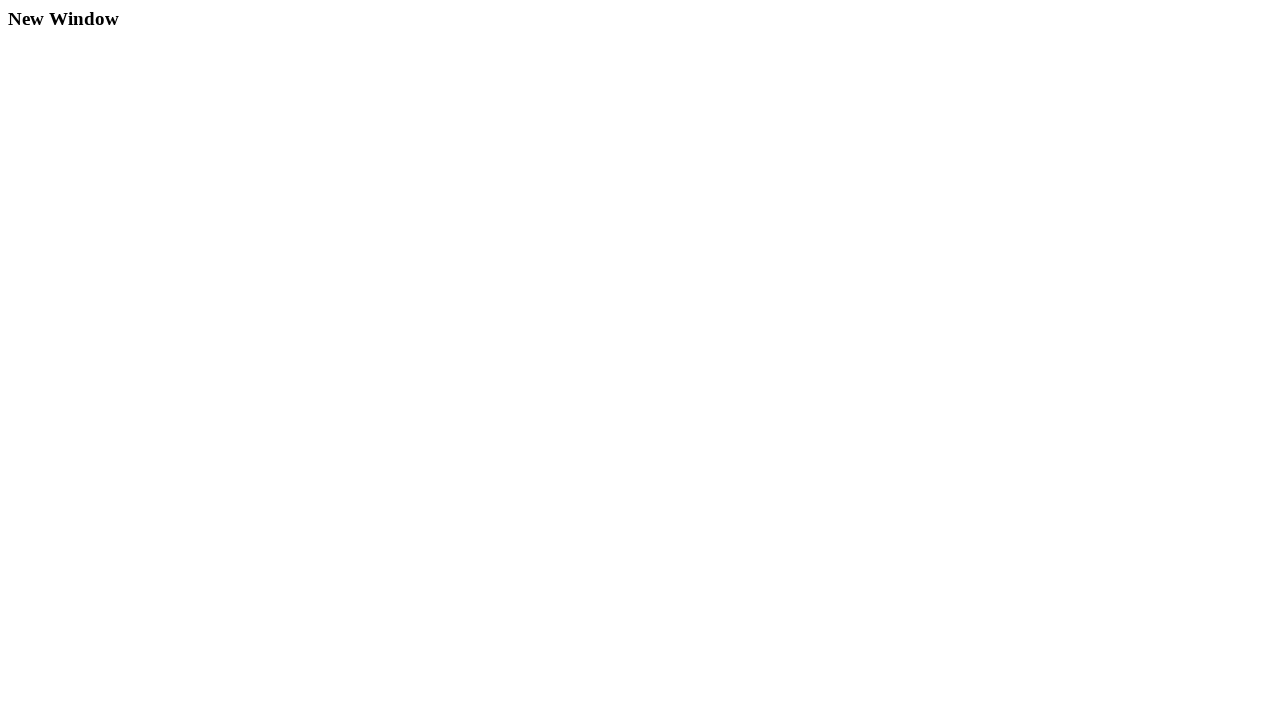

Closed the new window
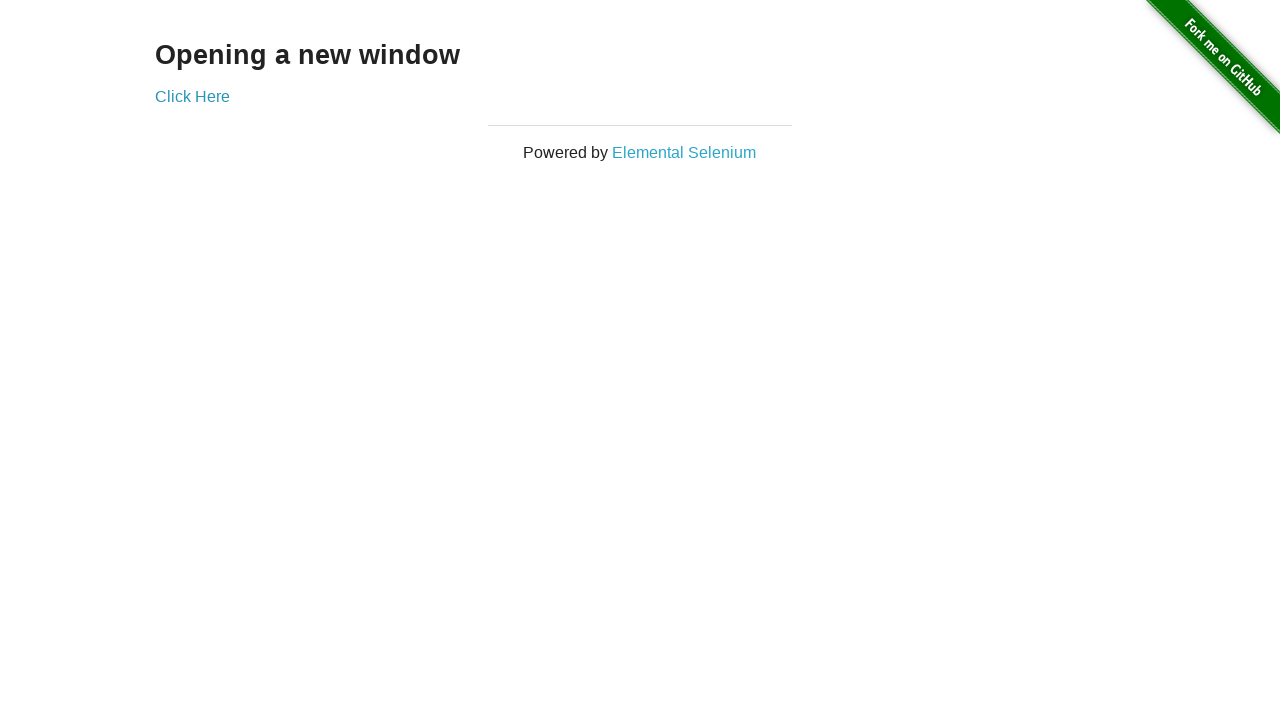

Verified original window contains heading 'Opening a new window'
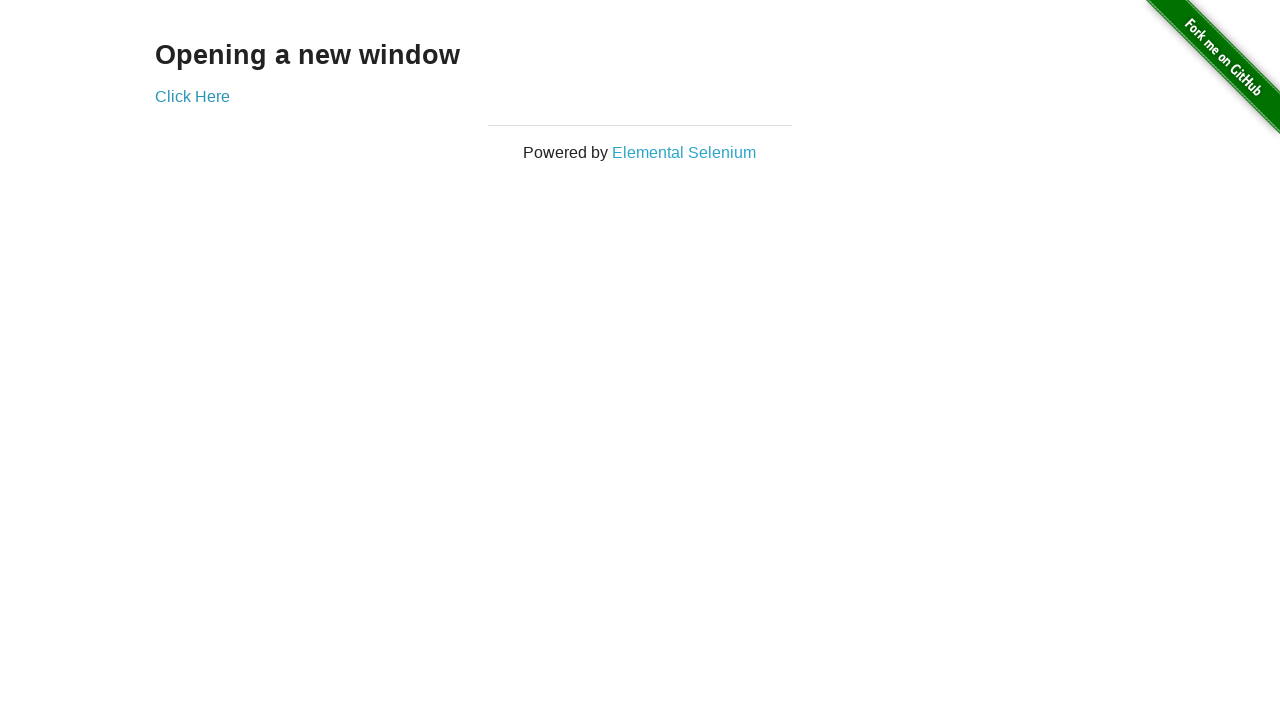

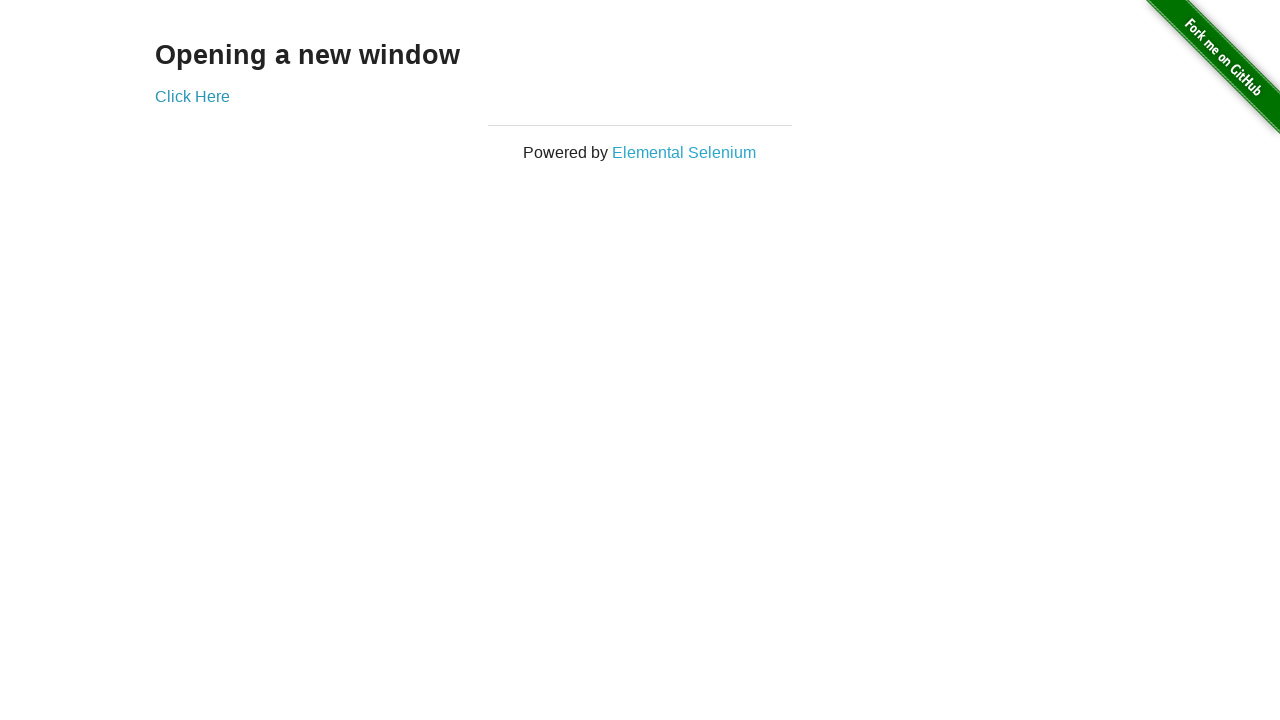